Tests right-click functionality on a button element and verifies the success message is displayed

Starting URL: https://demoqa.com/buttons

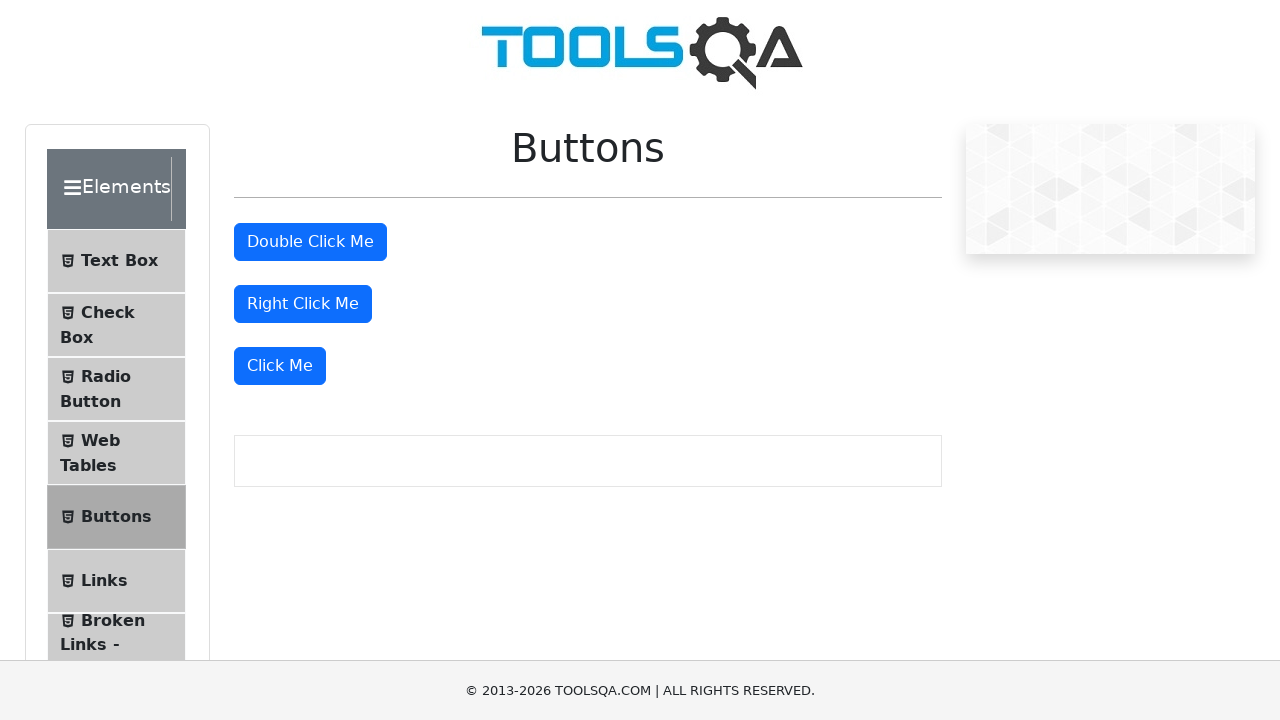

Right-clicked on the right-click button element at (303, 304) on #rightClickBtn
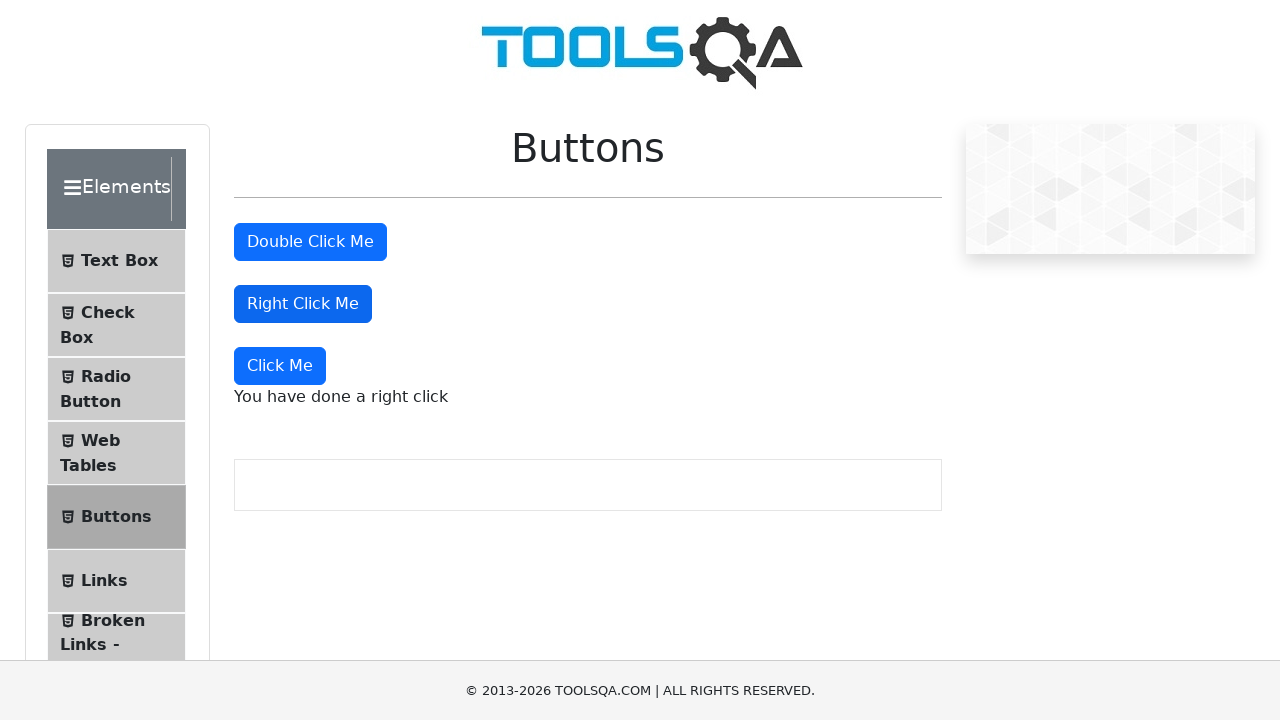

Success message element appeared after right-click
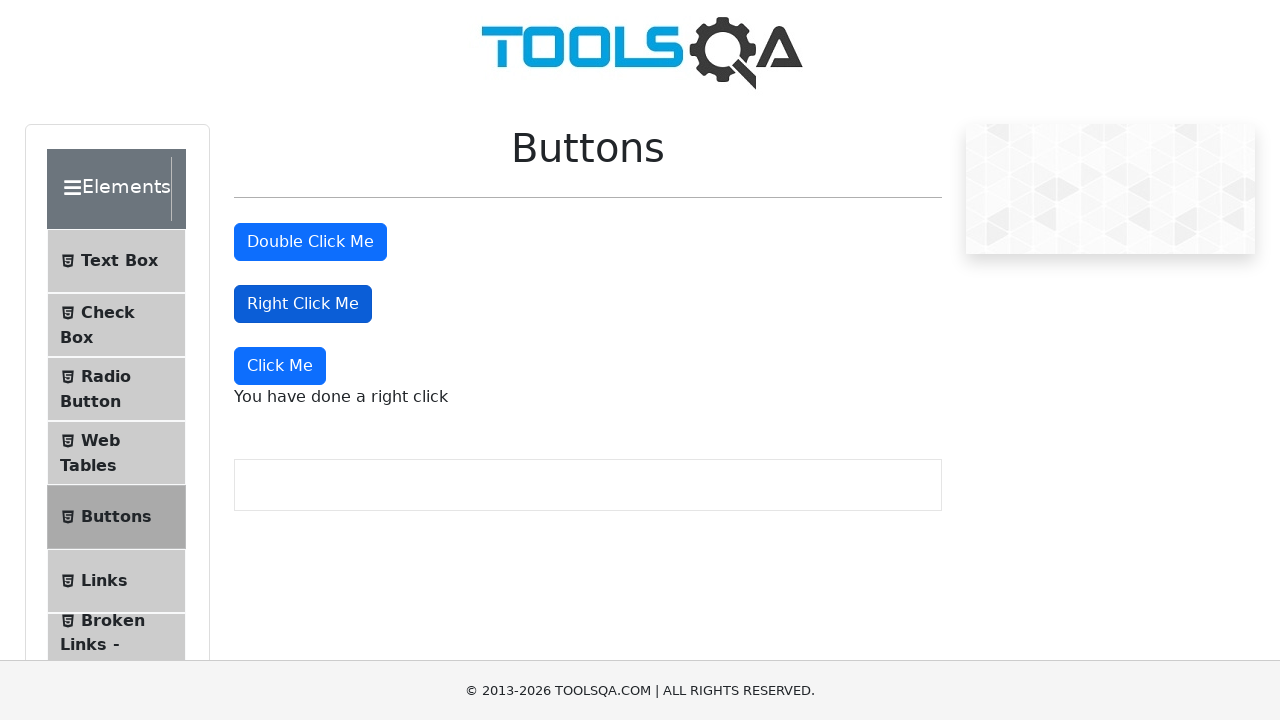

Located the success message element
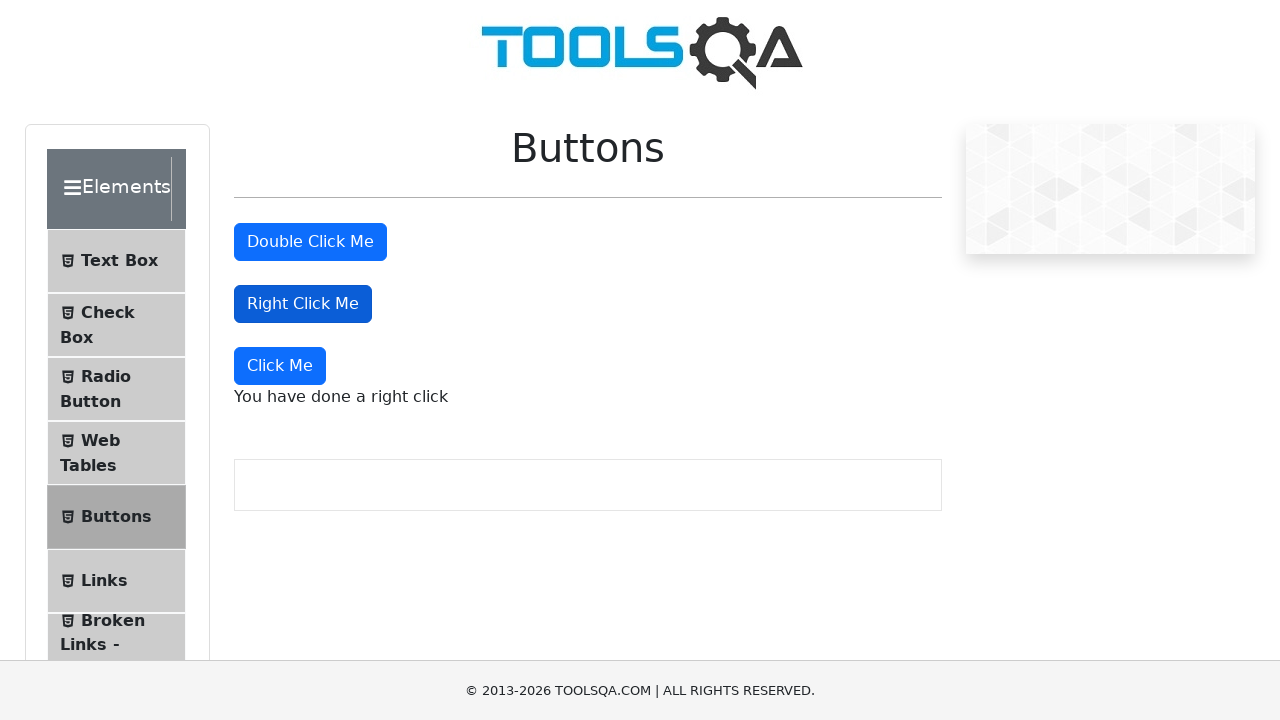

Retrieved message text: 'You have done a right click'
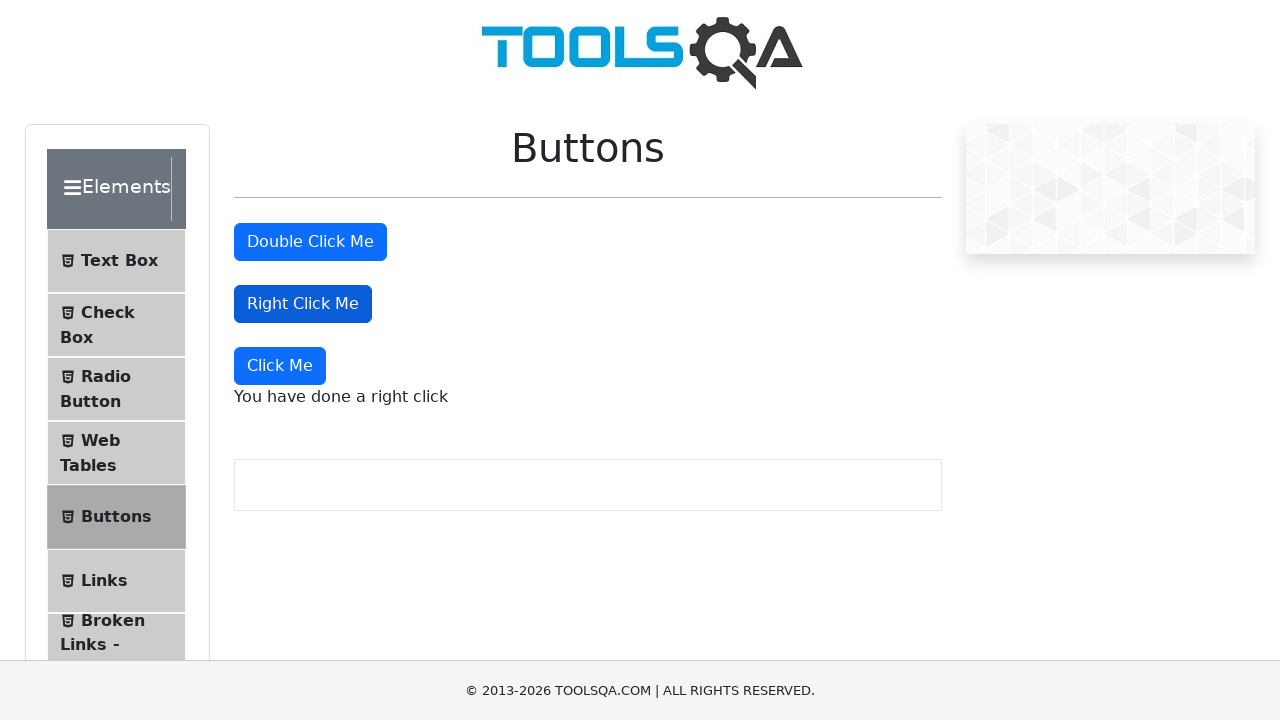

Verified success message matches expected text: 'You have done a right click'
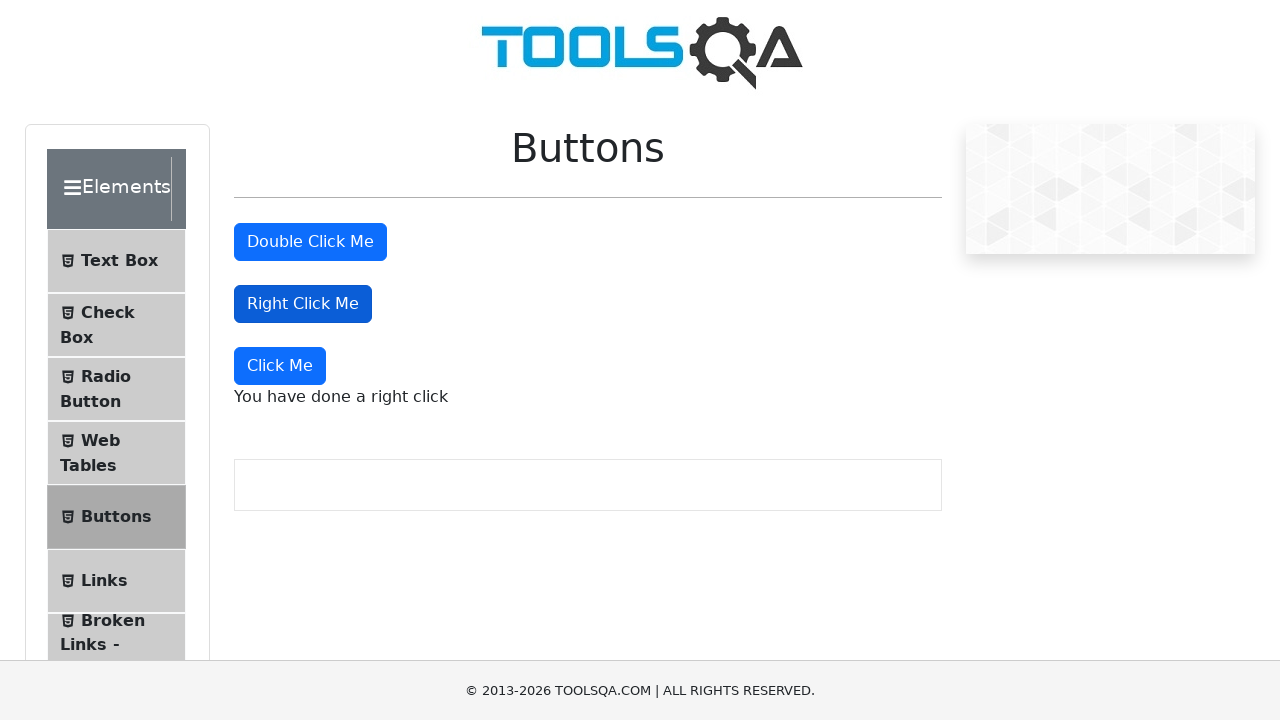

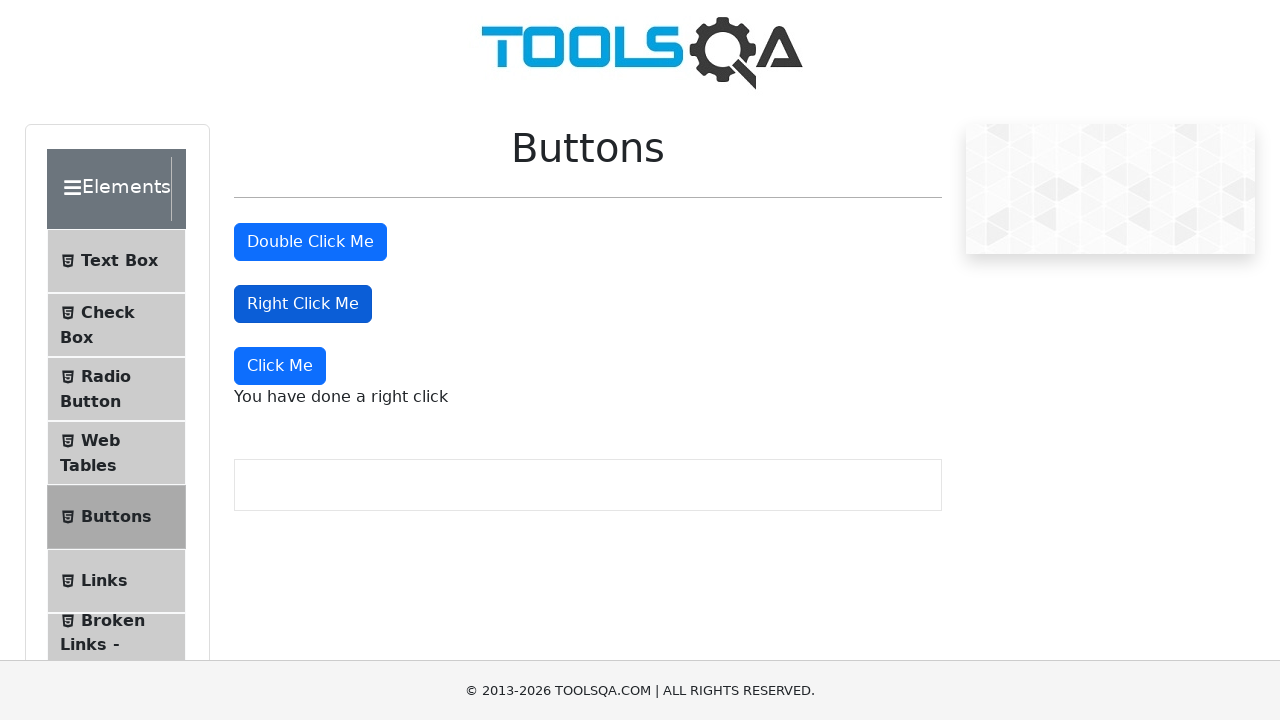